Tests waiting for a button to become clickable, clicking it, and verifying a success message appears on a page that has delayed element interactivity.

Starting URL: http://suninjuly.github.io/wait2.html

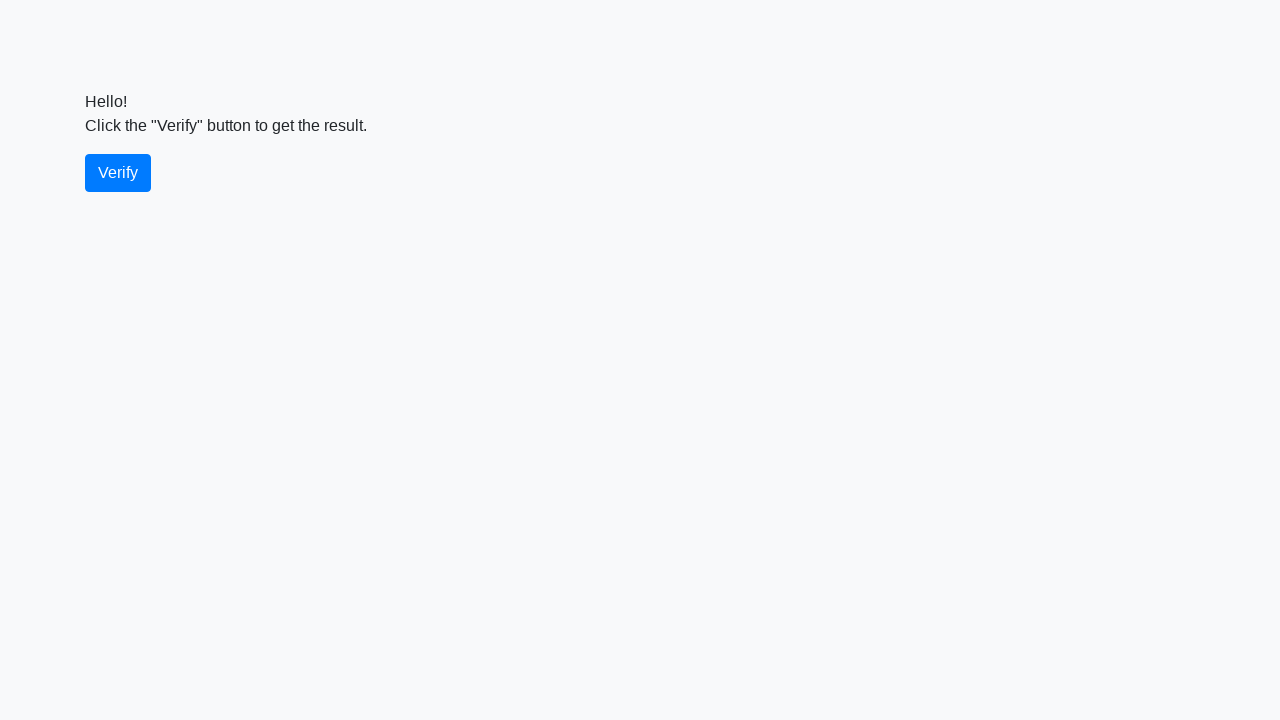

Waited for verify button to become visible
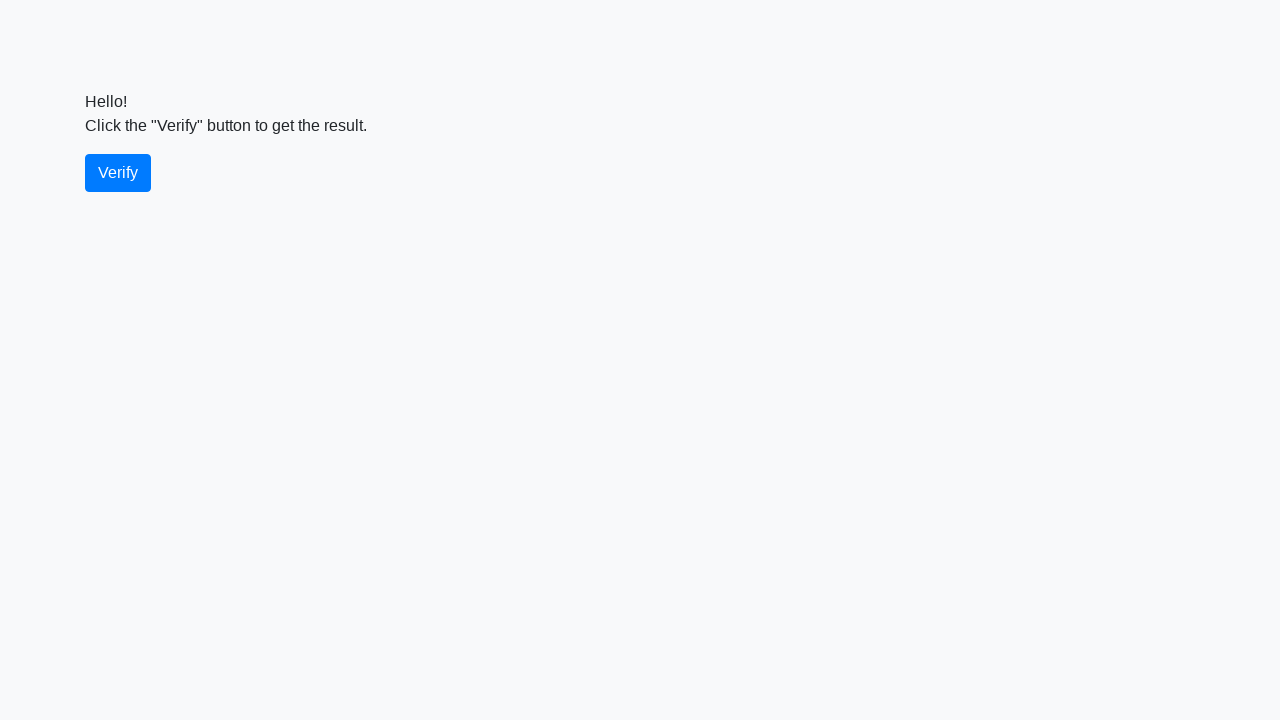

Clicked the verify button at (118, 173) on #verify
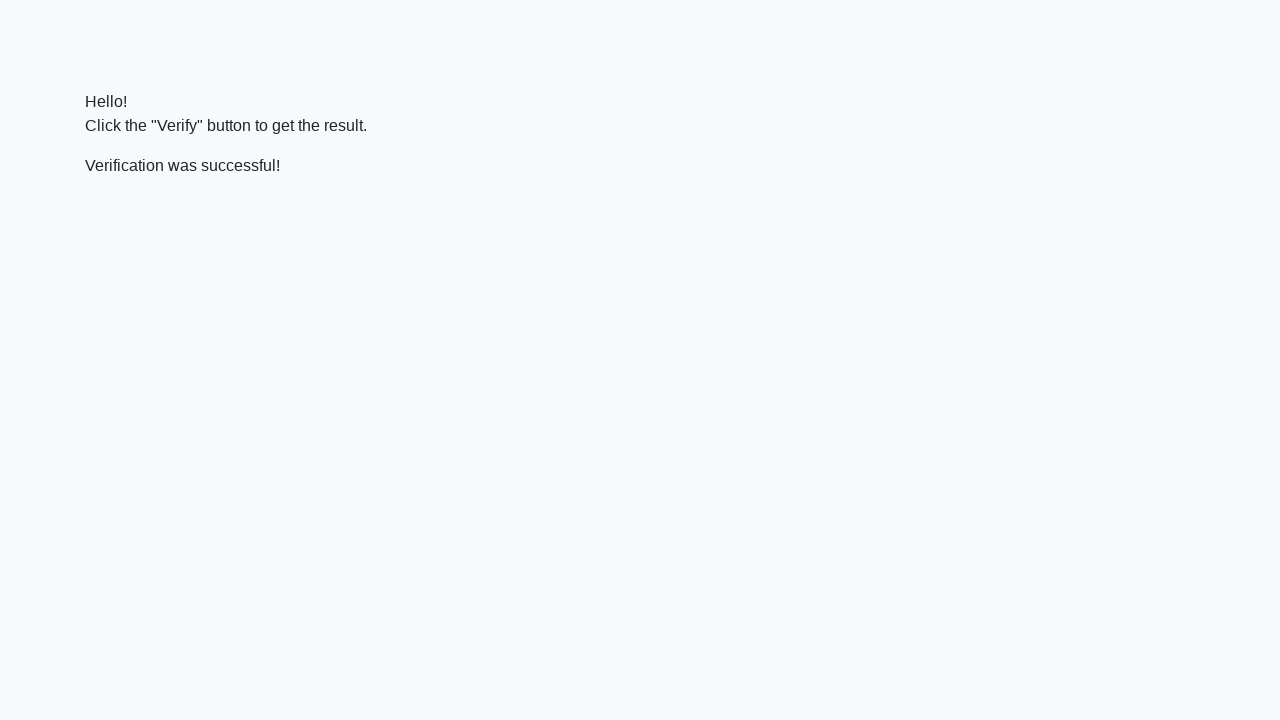

Waited for success message to become visible
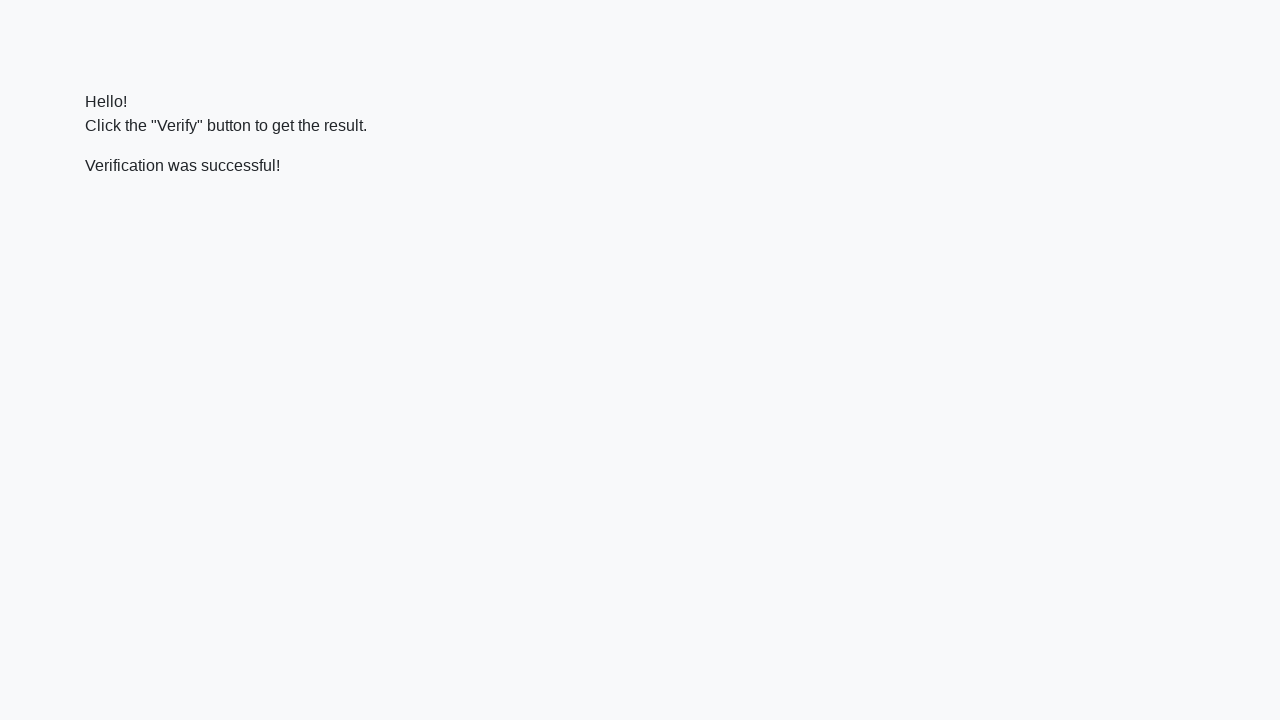

Verified success message contains 'successful'
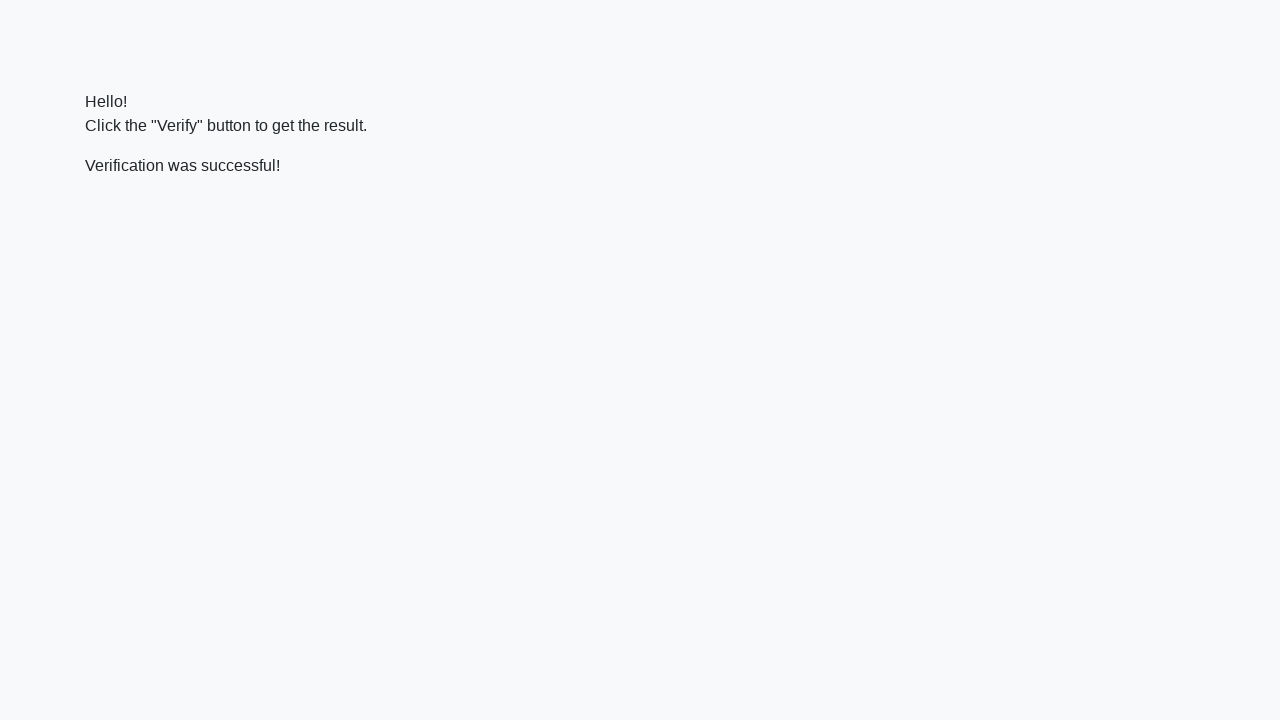

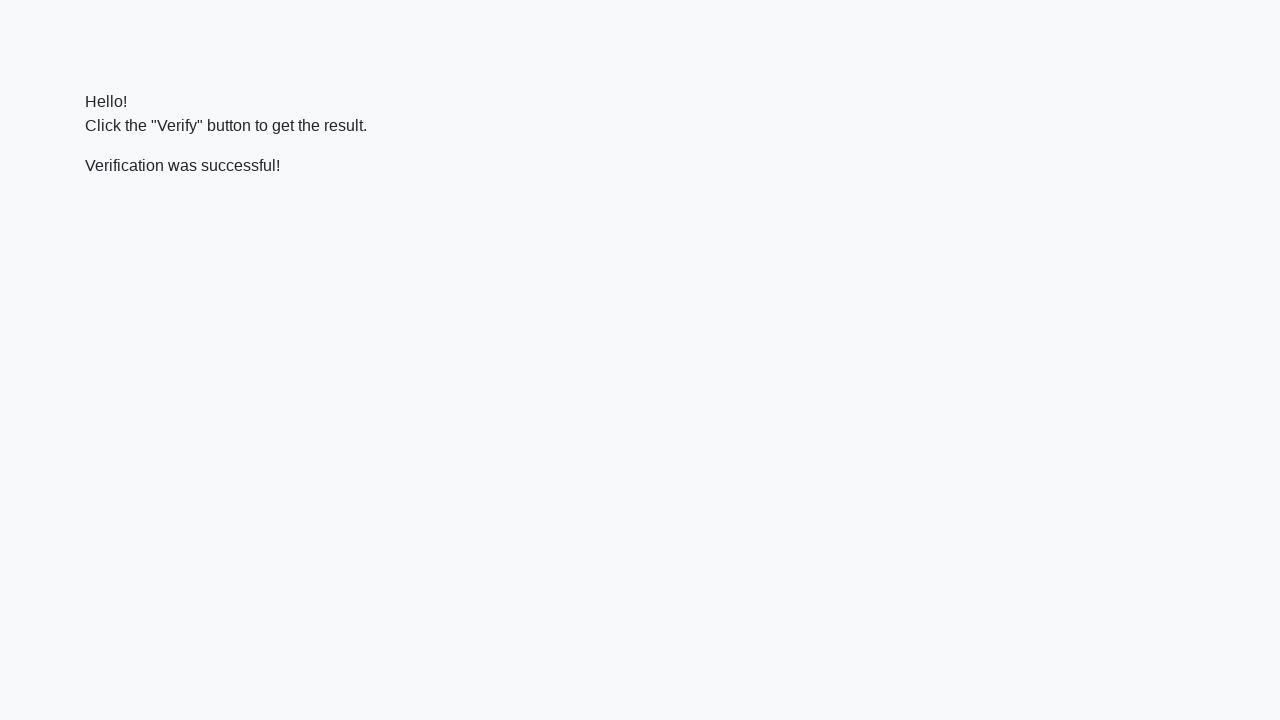